Navigates to Home Depot website and hovers over the message bar element

Starting URL: https://www.homedepot.com/

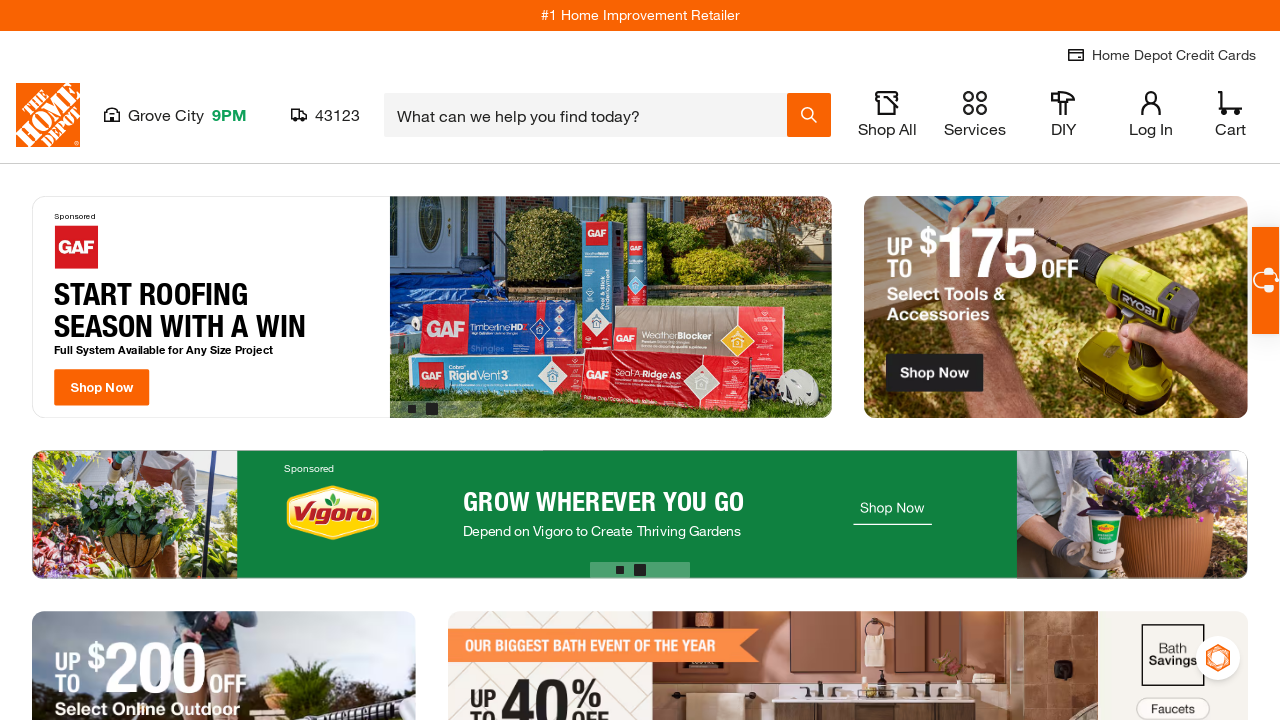

Located message bar element
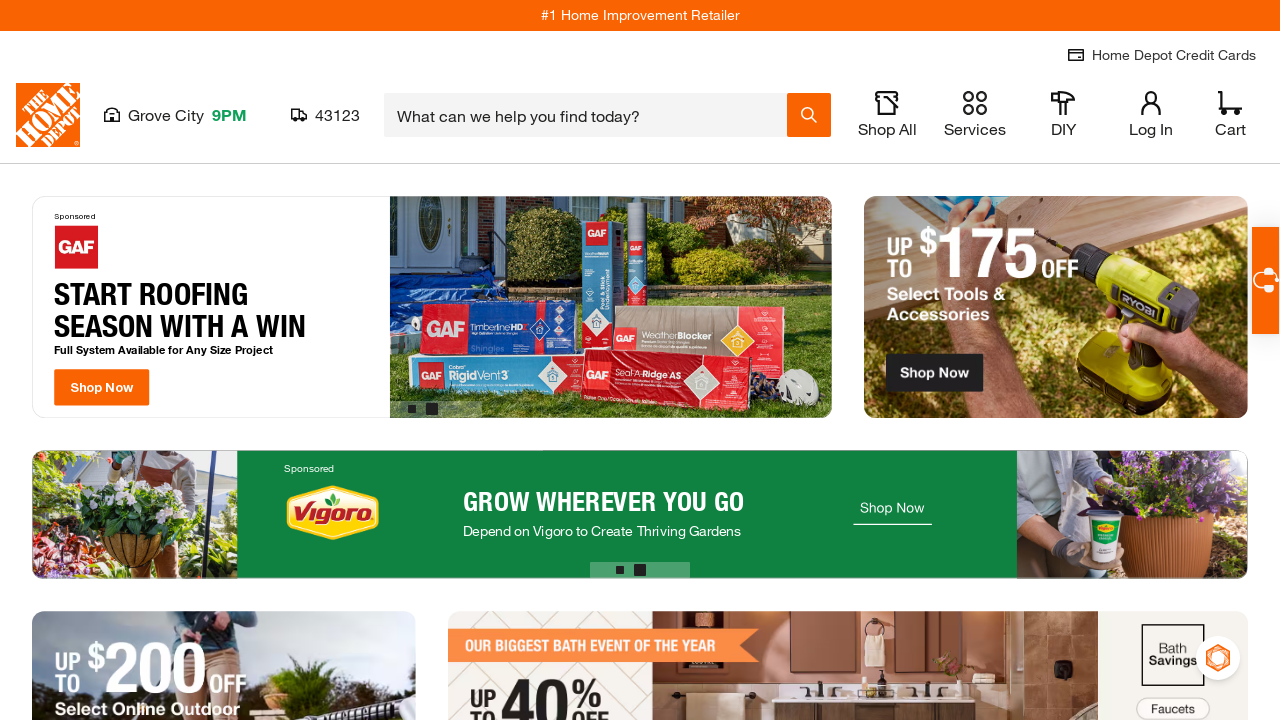

Hovered over message bar element at (640, 15) on div#messageBar
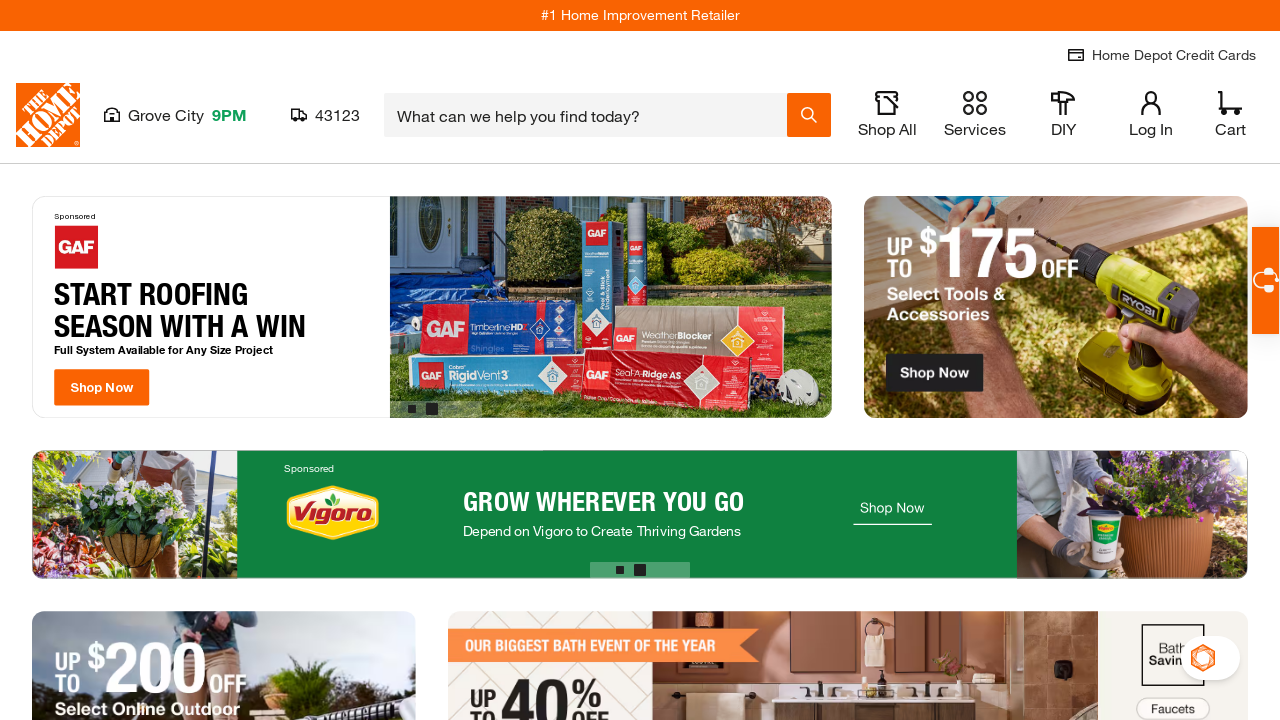

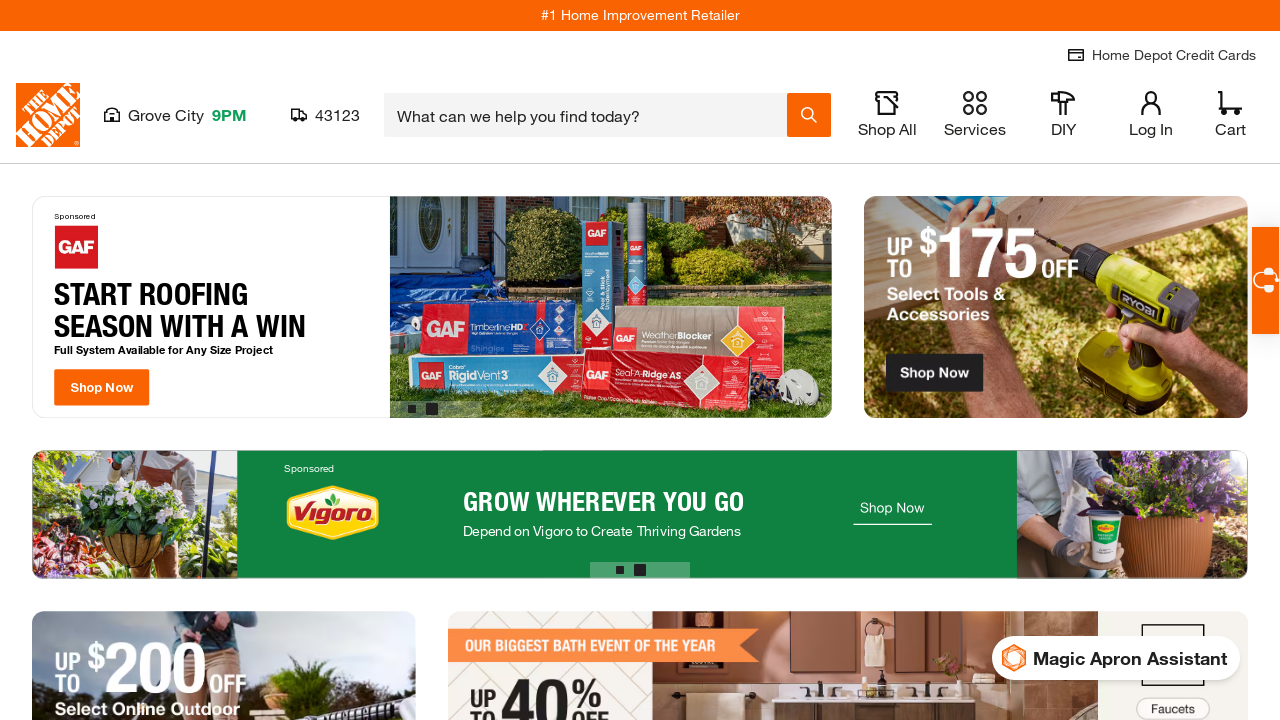